Tests a contact form submission by filling in the author name and message fields, then submitting and verifying the success message

Starting URL: https://ultimateqa.com/filling-out-forms/

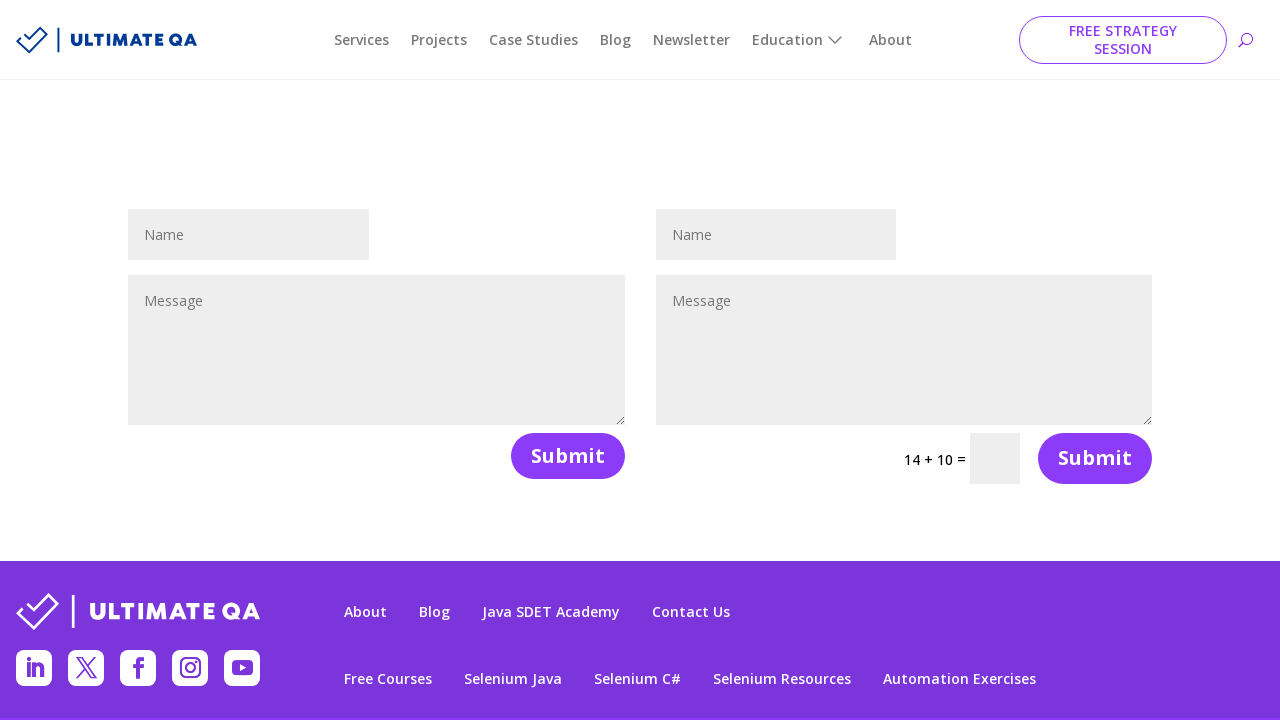

Filled author name field with 'Sayoan Cristian' on #et_pb_contact_name_0
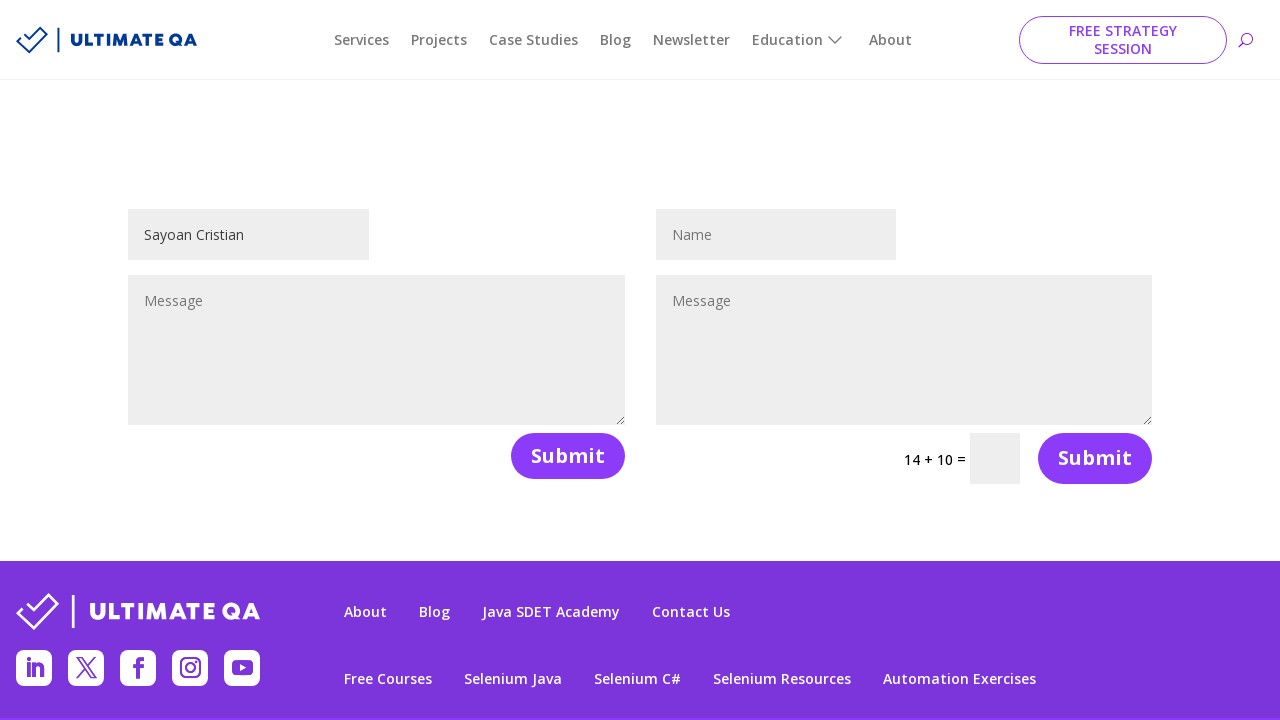

Filled message field with 'Test 123 Valendo!' on #et_pb_contact_message_0
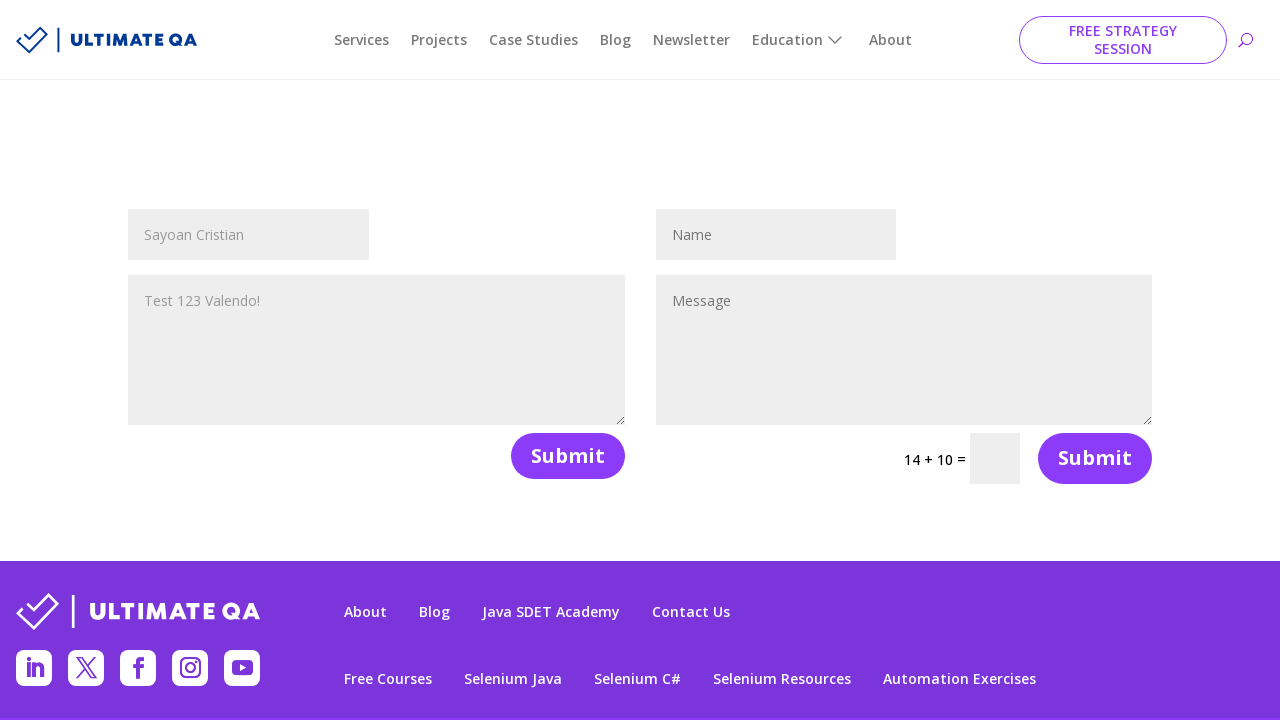

Clicked submit button to submit the contact form at (568, 456) on [name='et_builder_submit_button']
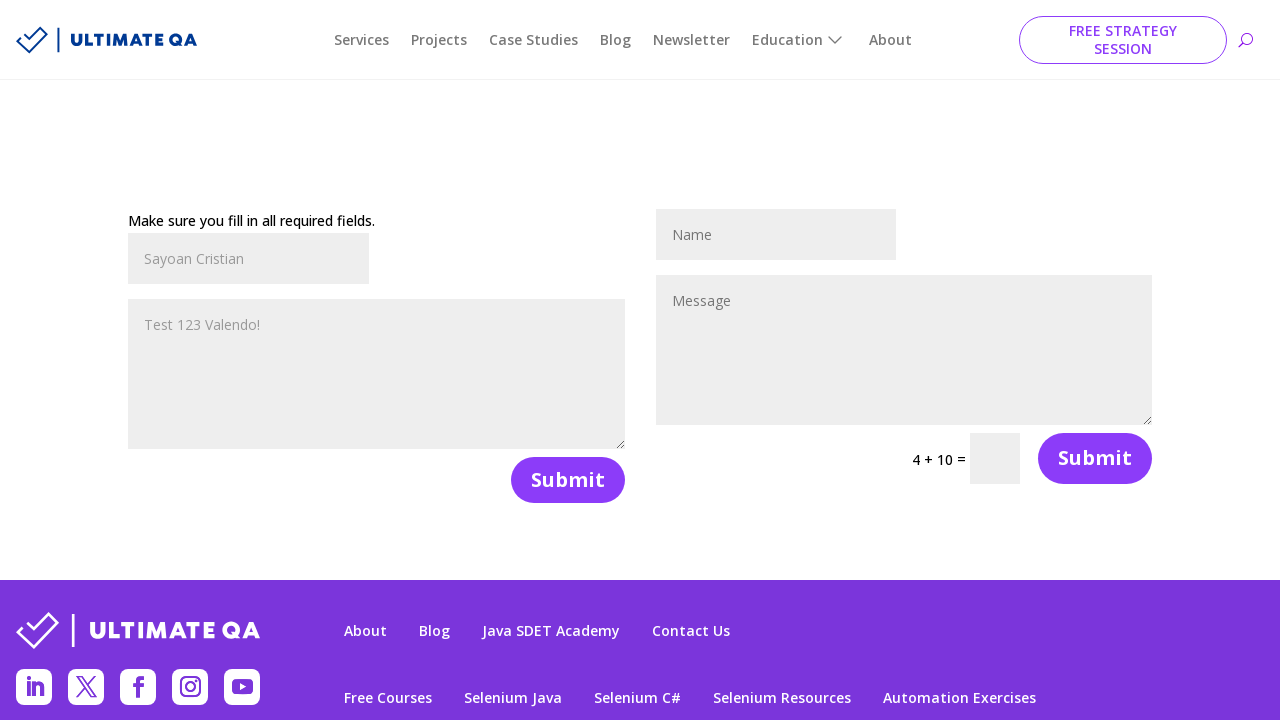

Verified success message appeared after form submission
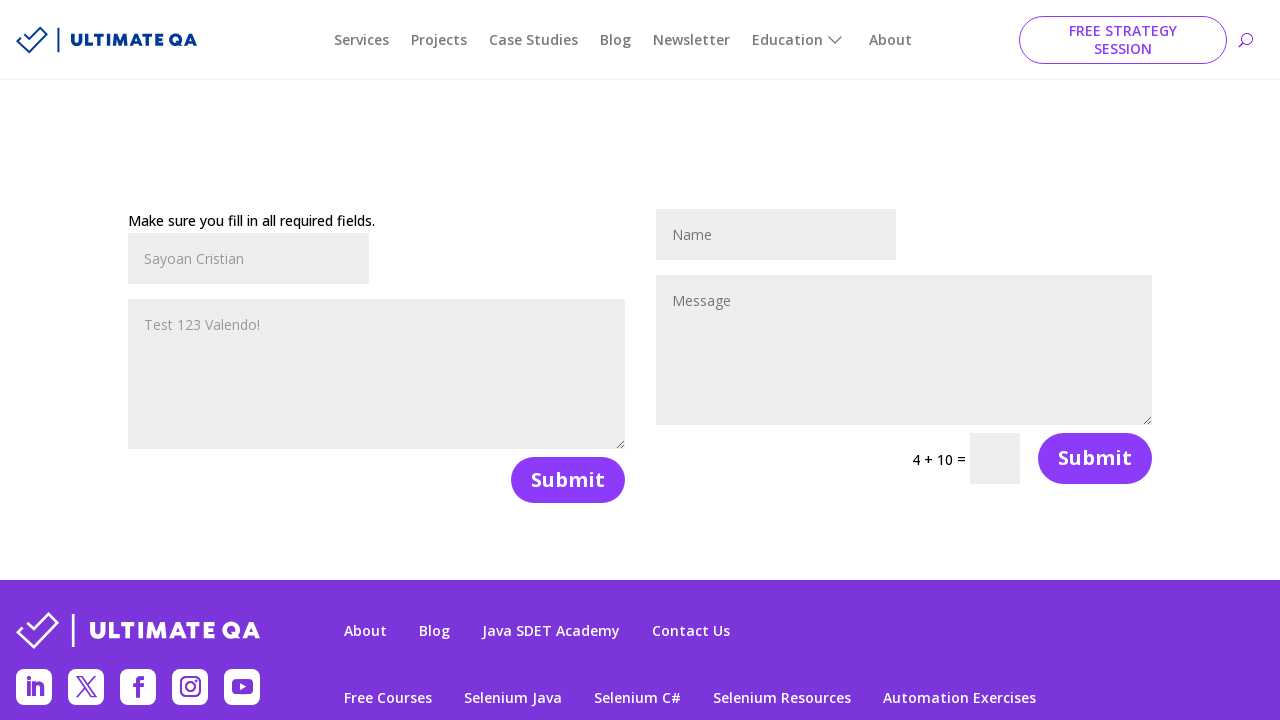

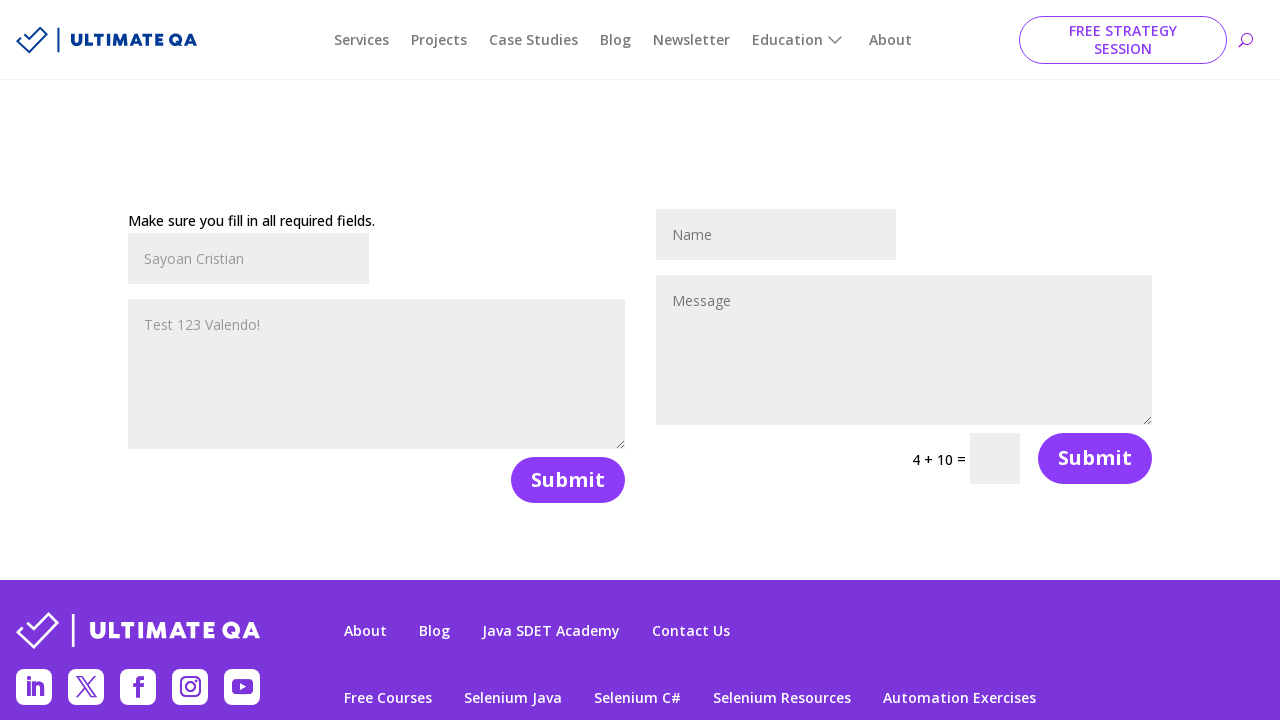